Tests clicking on the Elements navigation item on the demoqa.com elements page

Starting URL: https://demoqa.com/elements

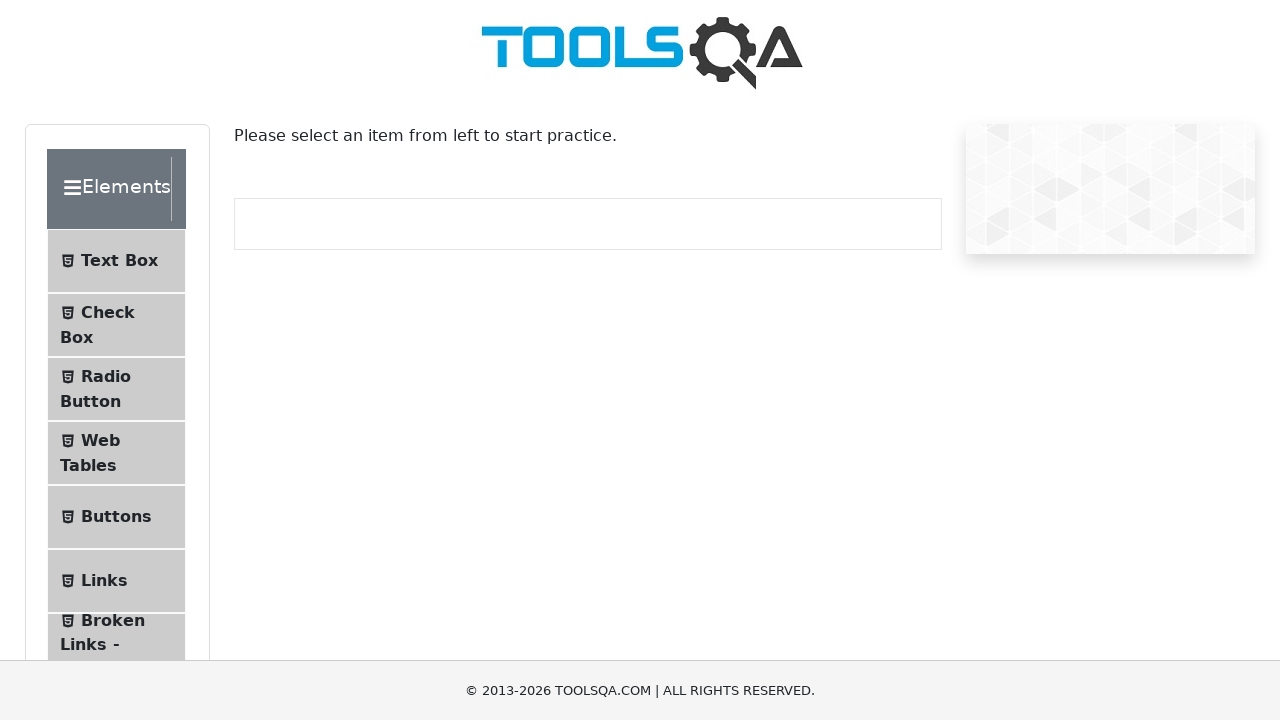

Clicked on the Elements navigation item at (109, 189) on text=Elements
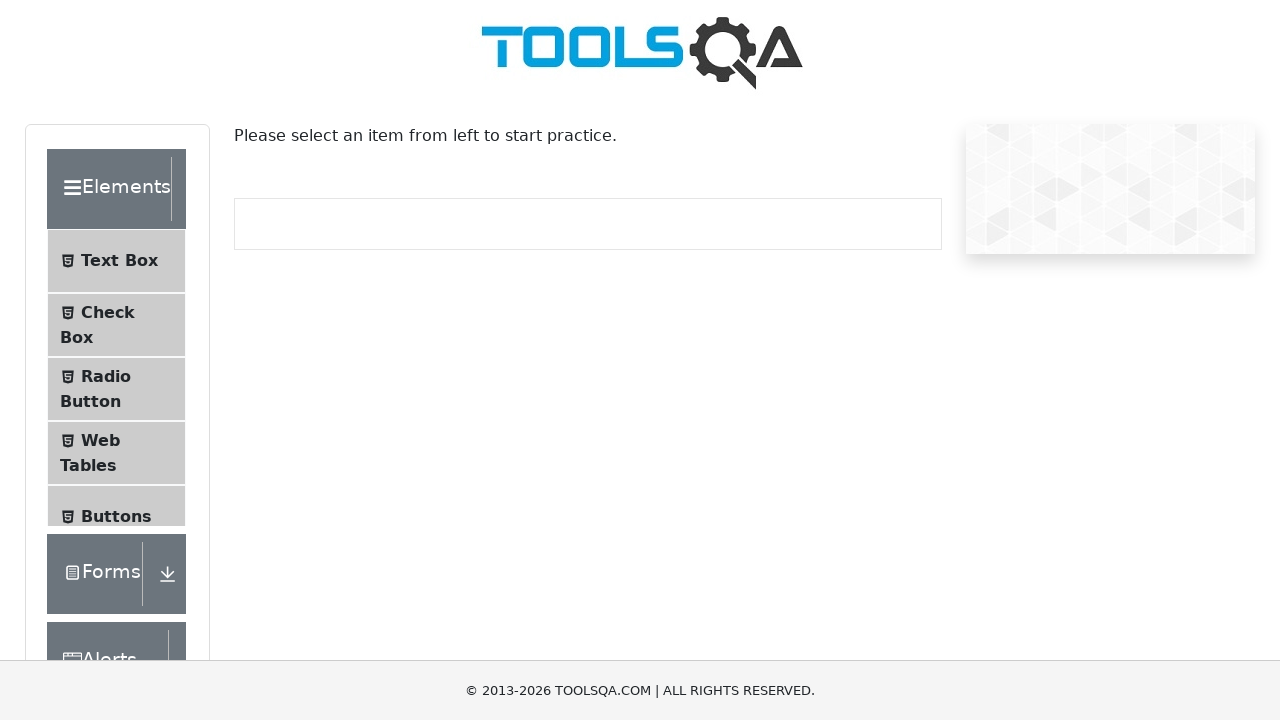

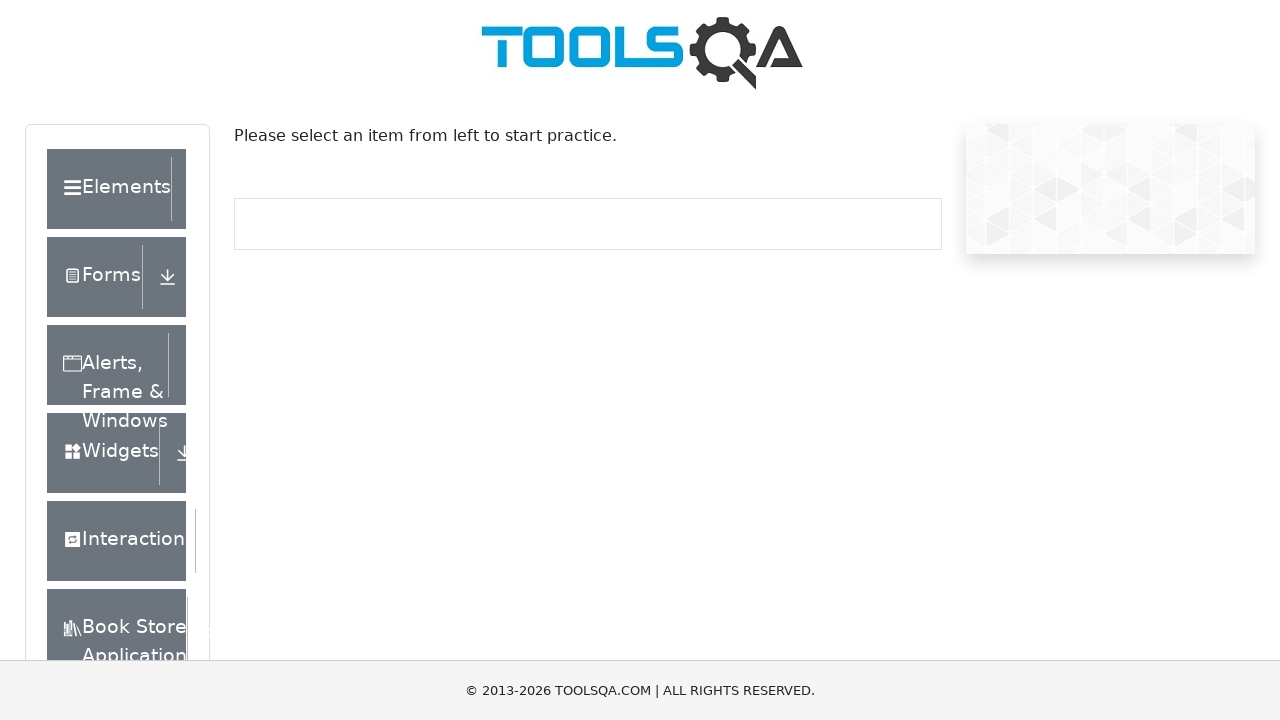